Tests JavaScript Prompt alert by clicking the prompt button, entering text "hello" into the prompt, accepting it, and verifying the result message shows the entered text

Starting URL: http://practice.cydeo.com/javascript_alerts

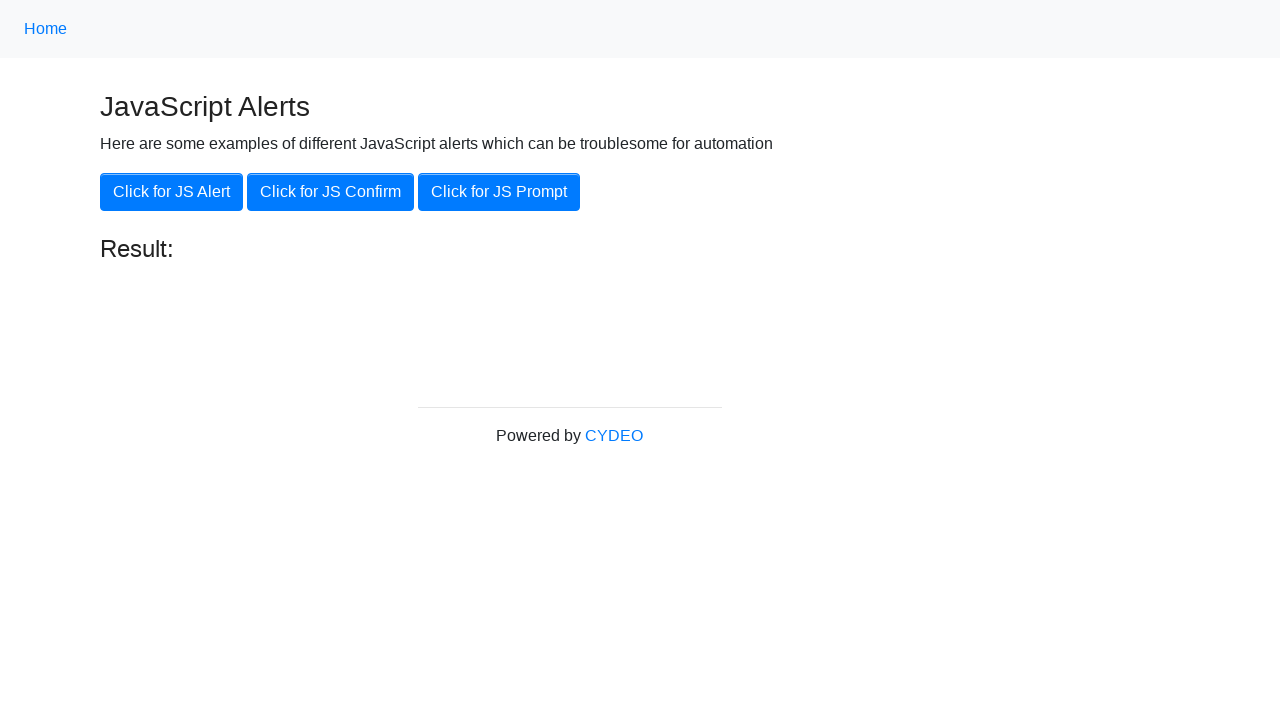

Set up dialog handler to accept prompt with 'hello'
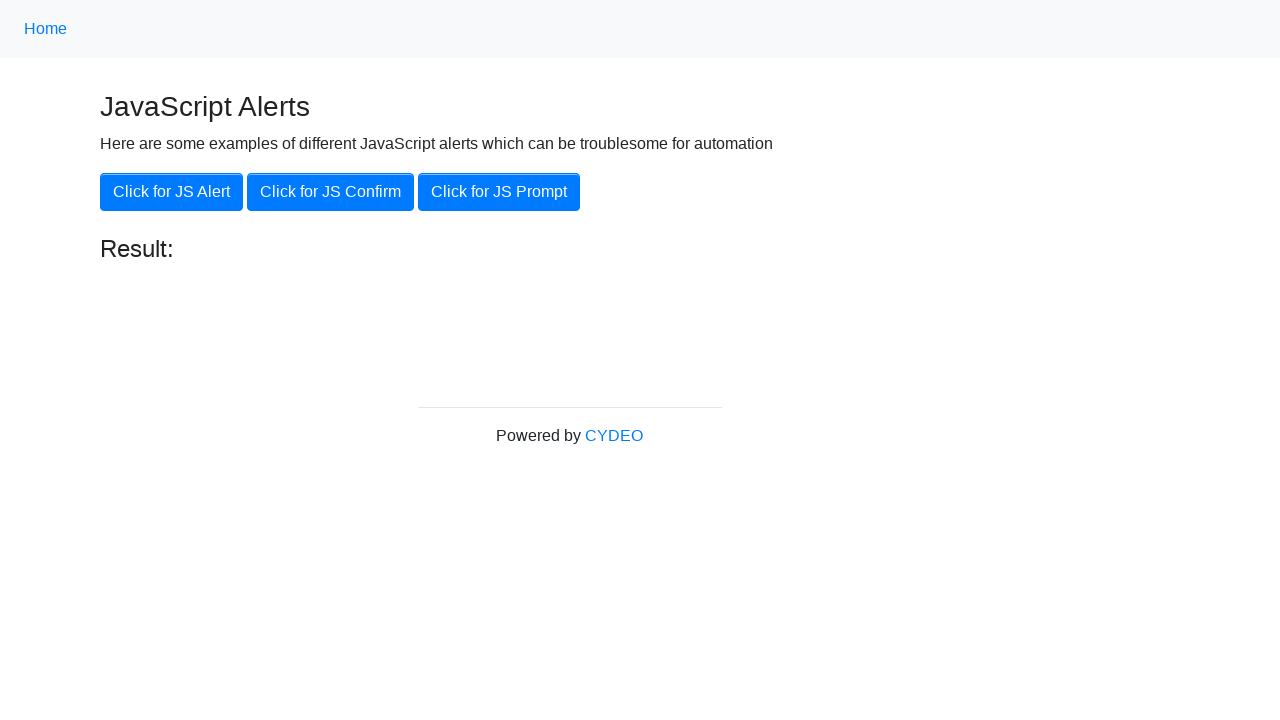

Clicked the JS Prompt button at (499, 192) on xpath=//button[.='Click for JS Prompt']
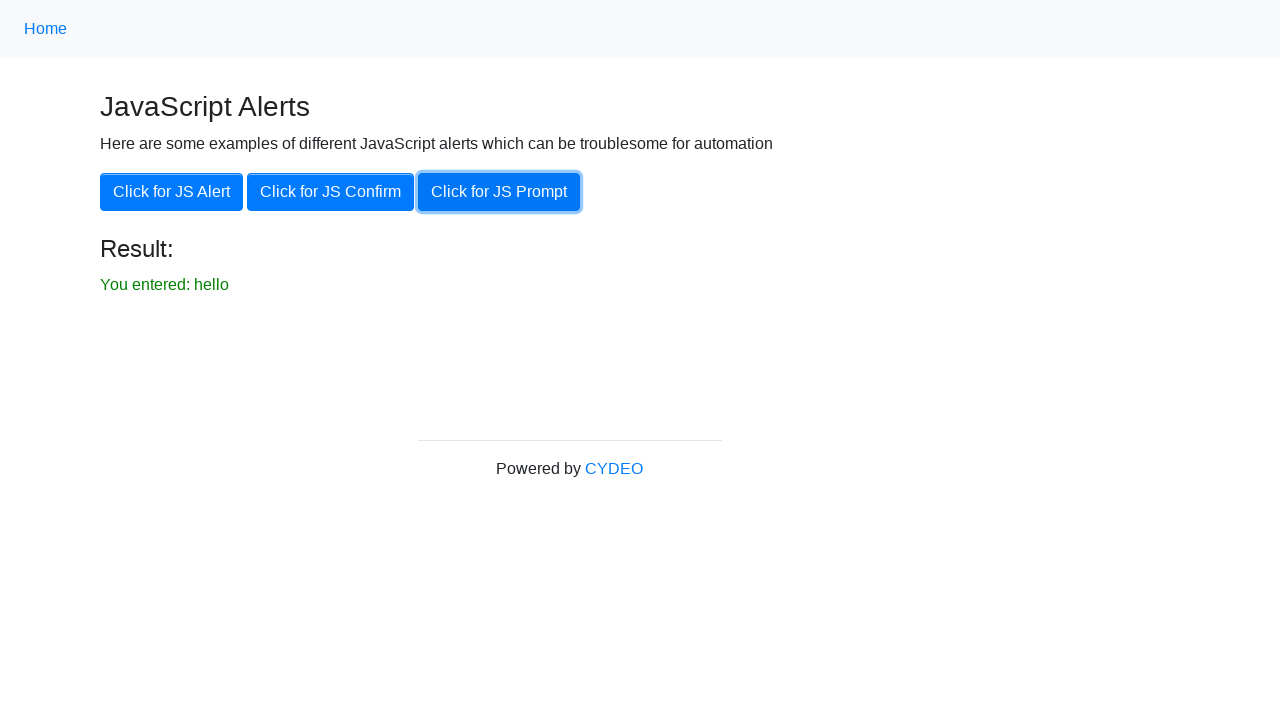

Result message element loaded
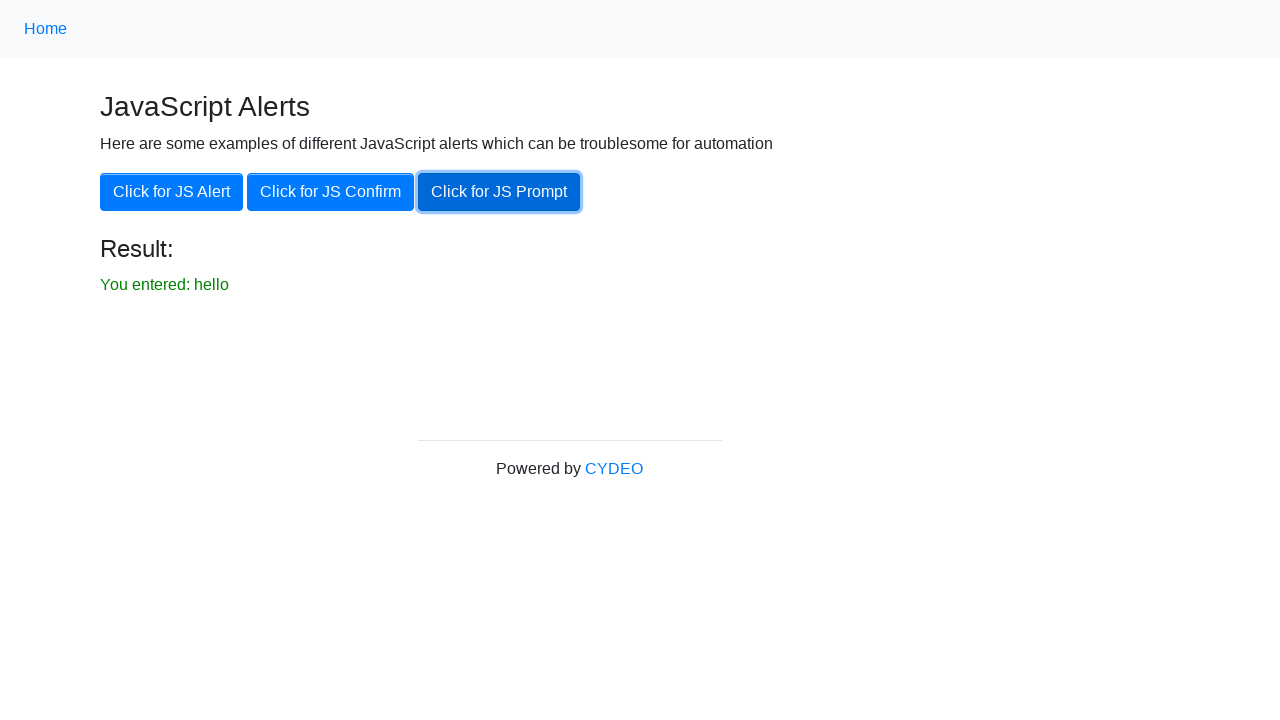

Retrieved result text content
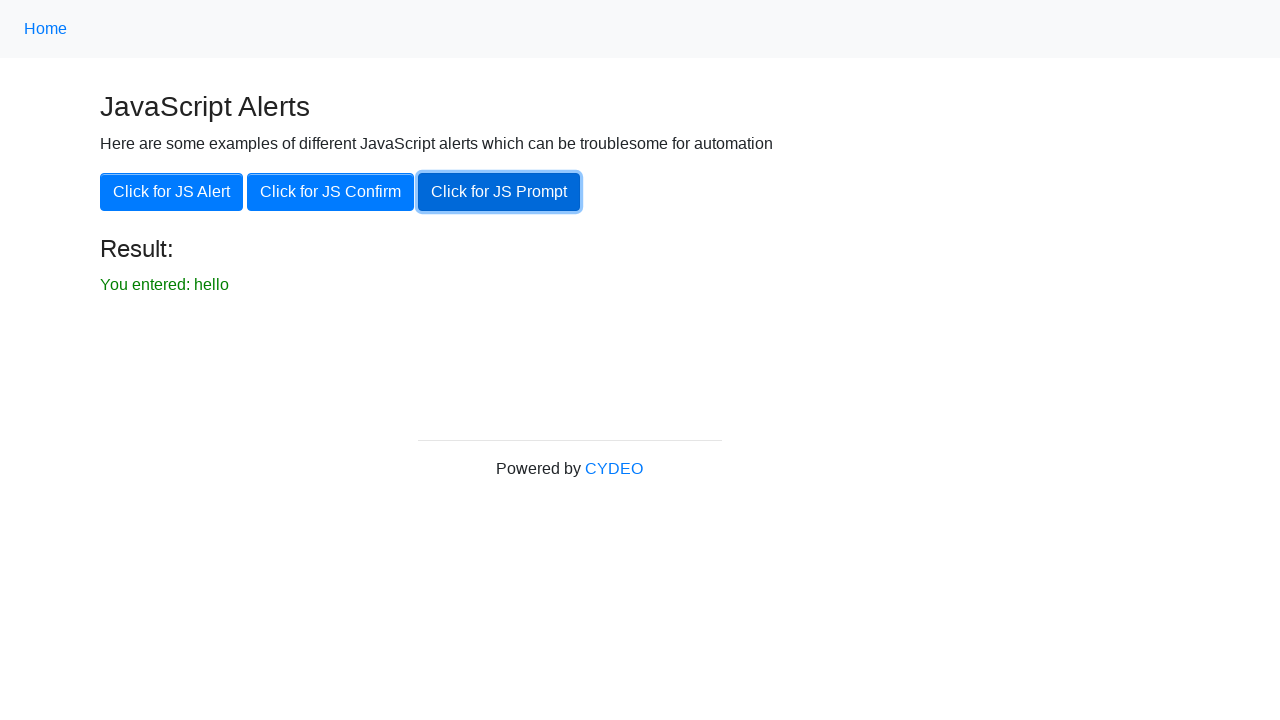

Verified result message shows 'You entered: hello'
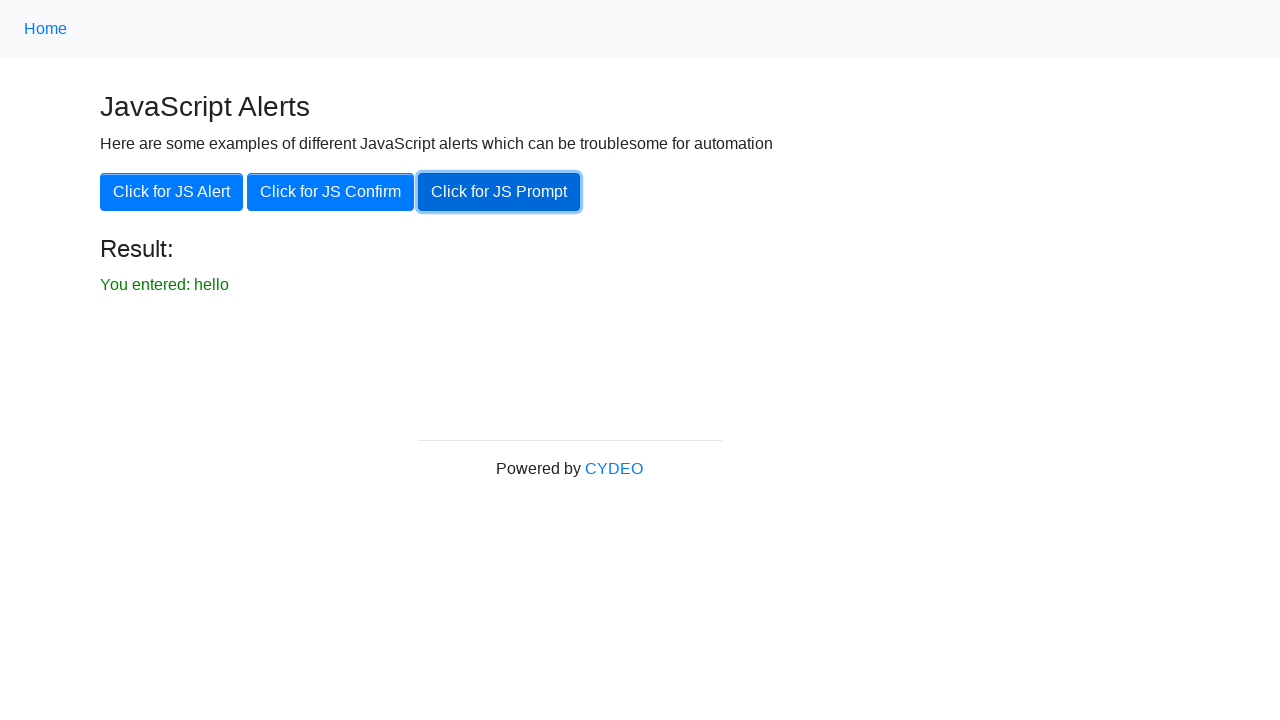

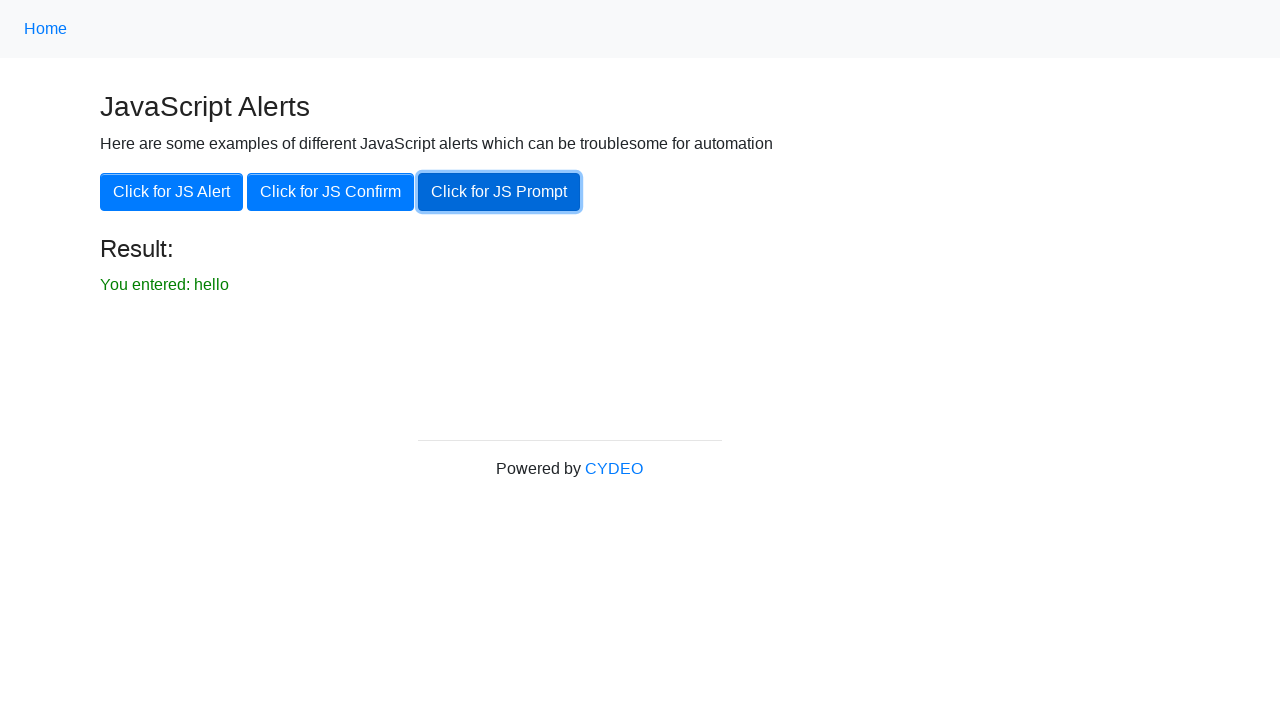